Tests marking all todo items as completed using the "Mark all as complete" checkbox after creating three default todos.

Starting URL: https://demo.playwright.dev/todomvc

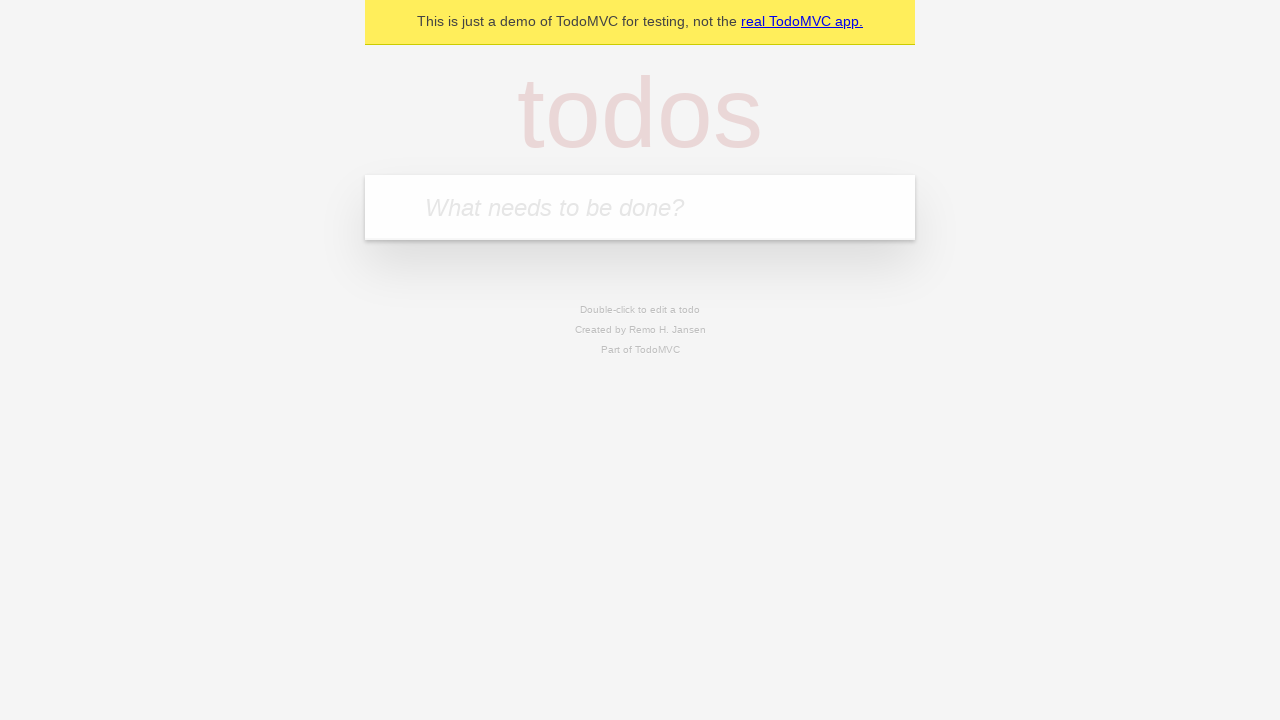

Filled todo input with 'buy some cheese' on internal:attr=[placeholder="What needs to be done?"i]
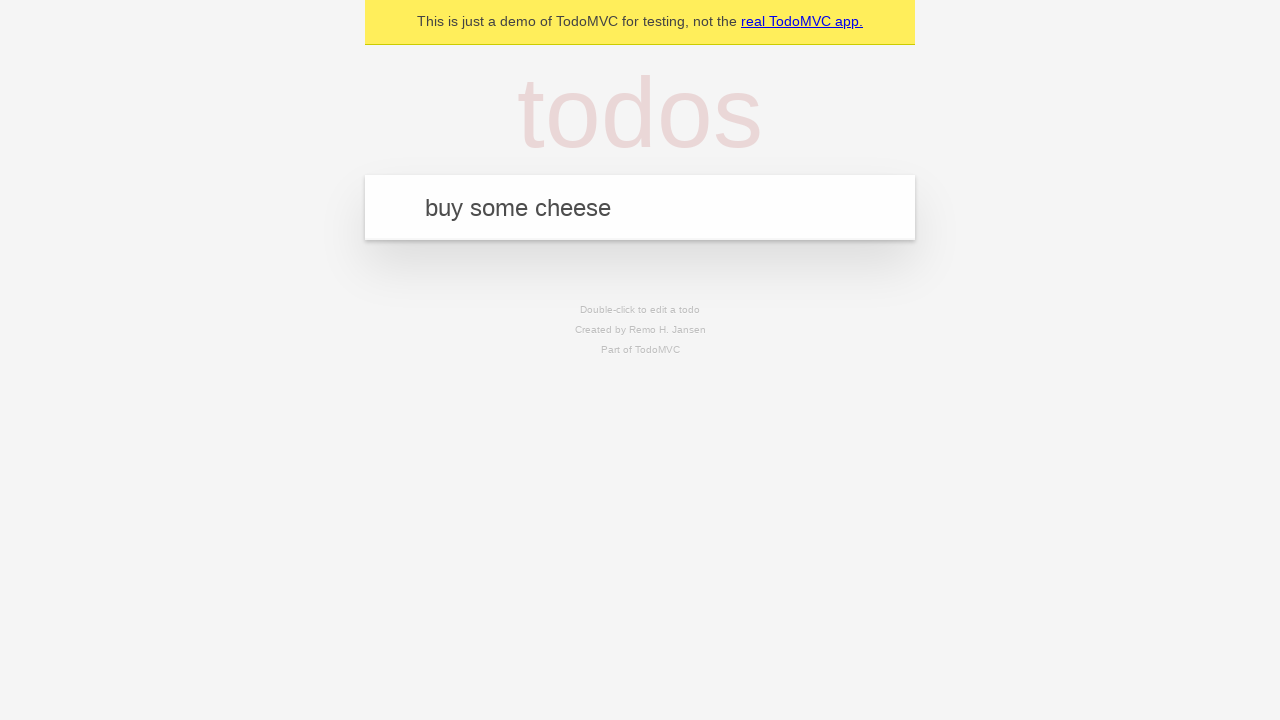

Pressed Enter to create first todo on internal:attr=[placeholder="What needs to be done?"i]
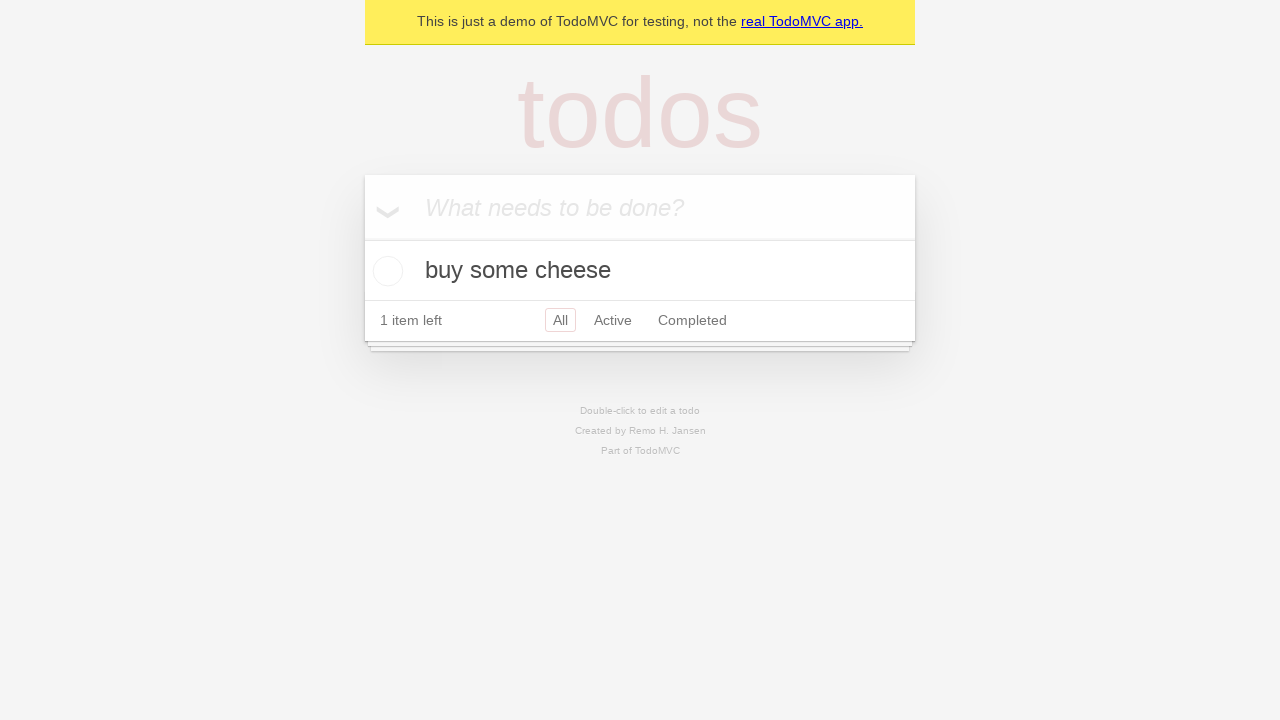

Filled todo input with 'feed the cat' on internal:attr=[placeholder="What needs to be done?"i]
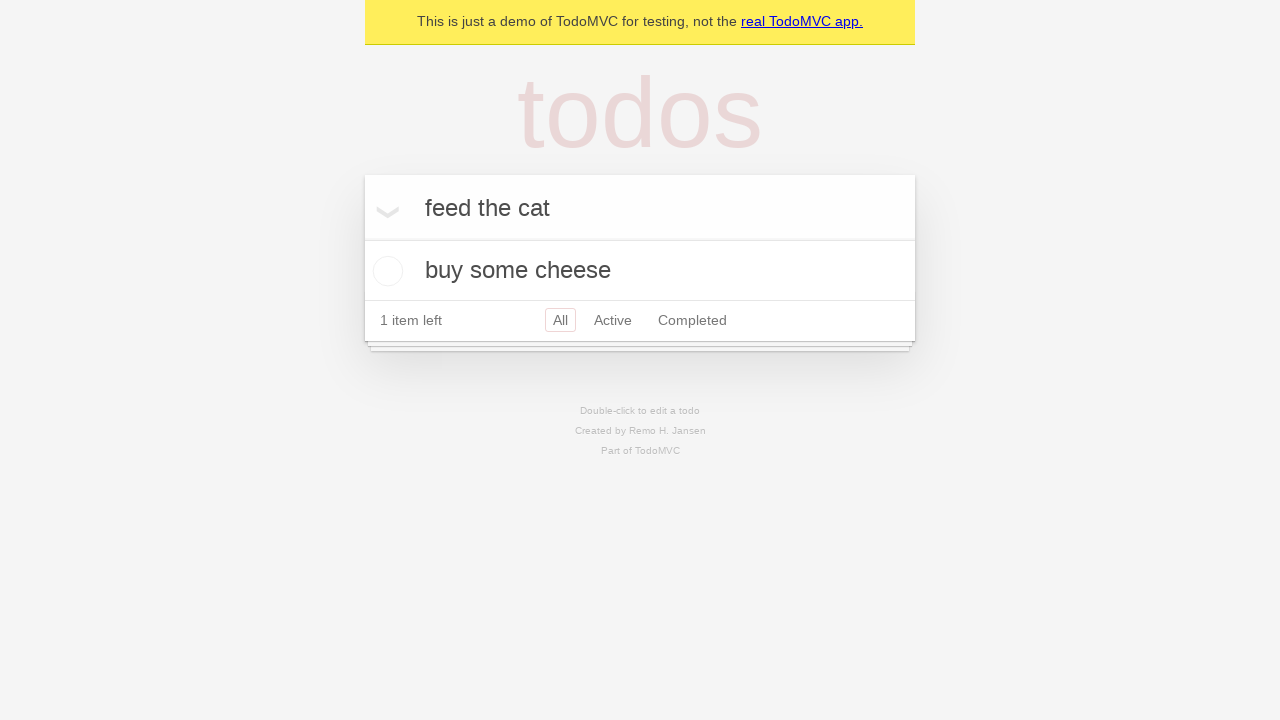

Pressed Enter to create second todo on internal:attr=[placeholder="What needs to be done?"i]
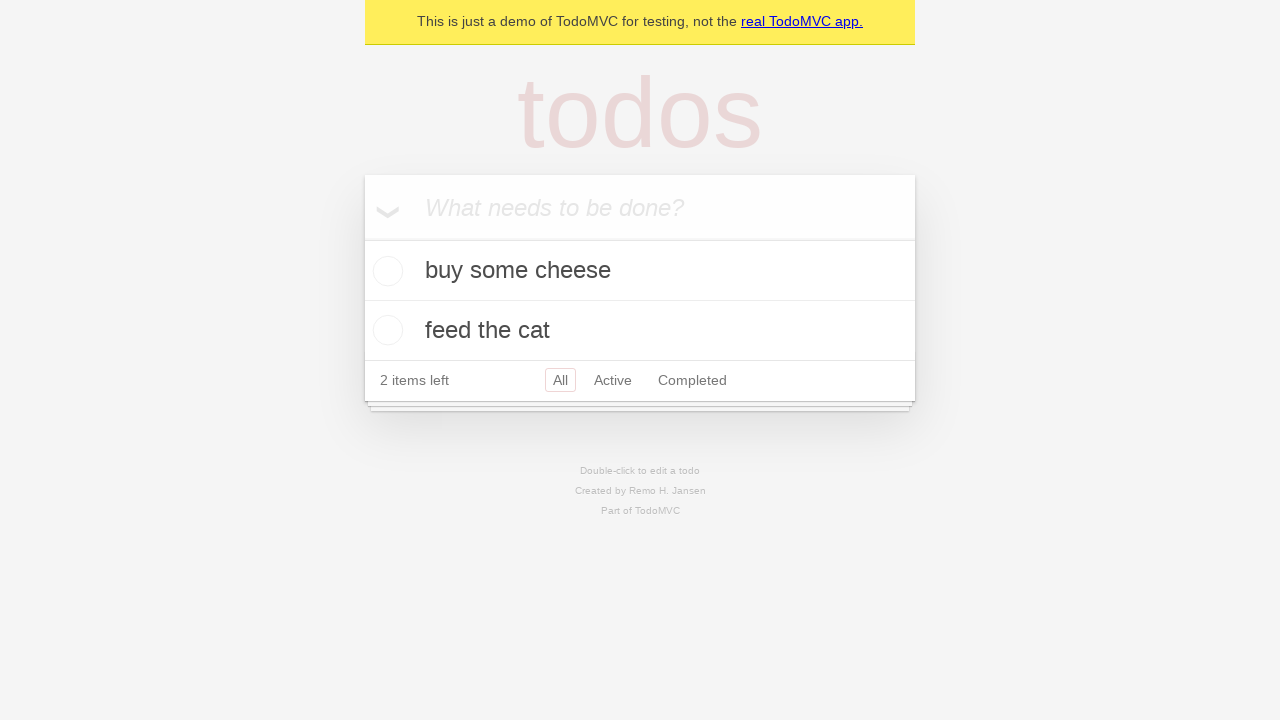

Filled todo input with 'book a doctors appointment' on internal:attr=[placeholder="What needs to be done?"i]
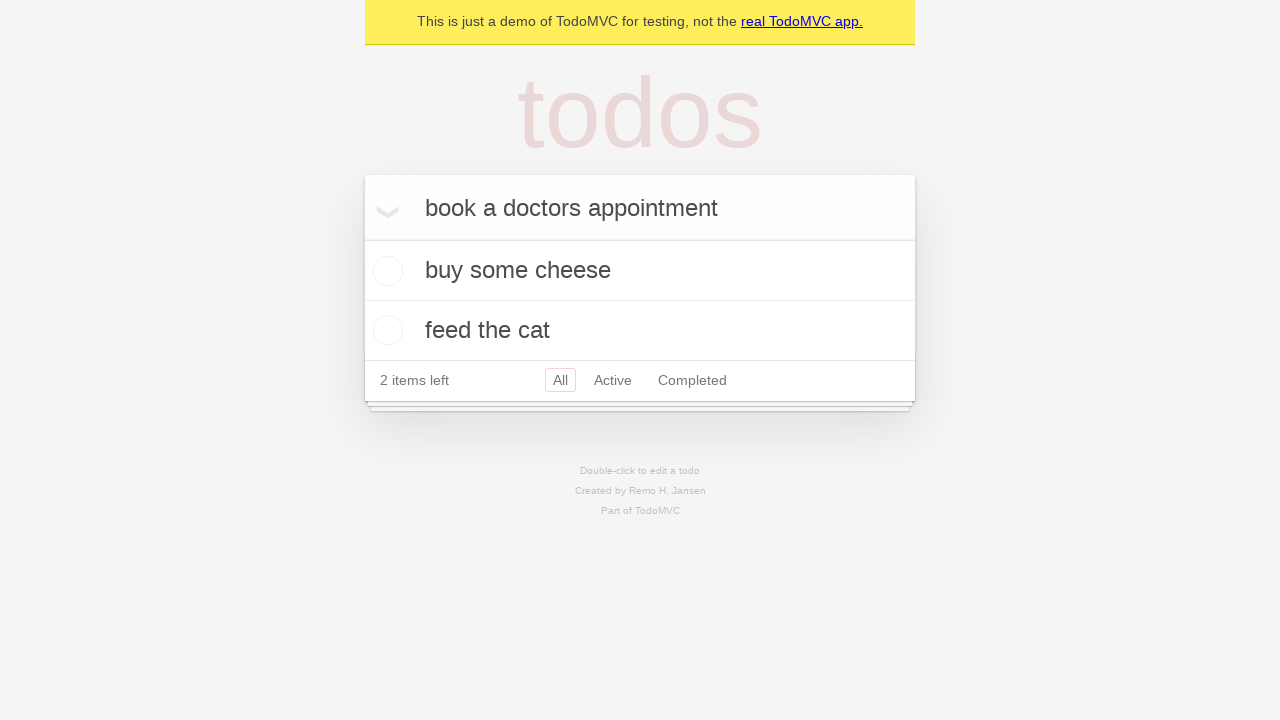

Pressed Enter to create third todo on internal:attr=[placeholder="What needs to be done?"i]
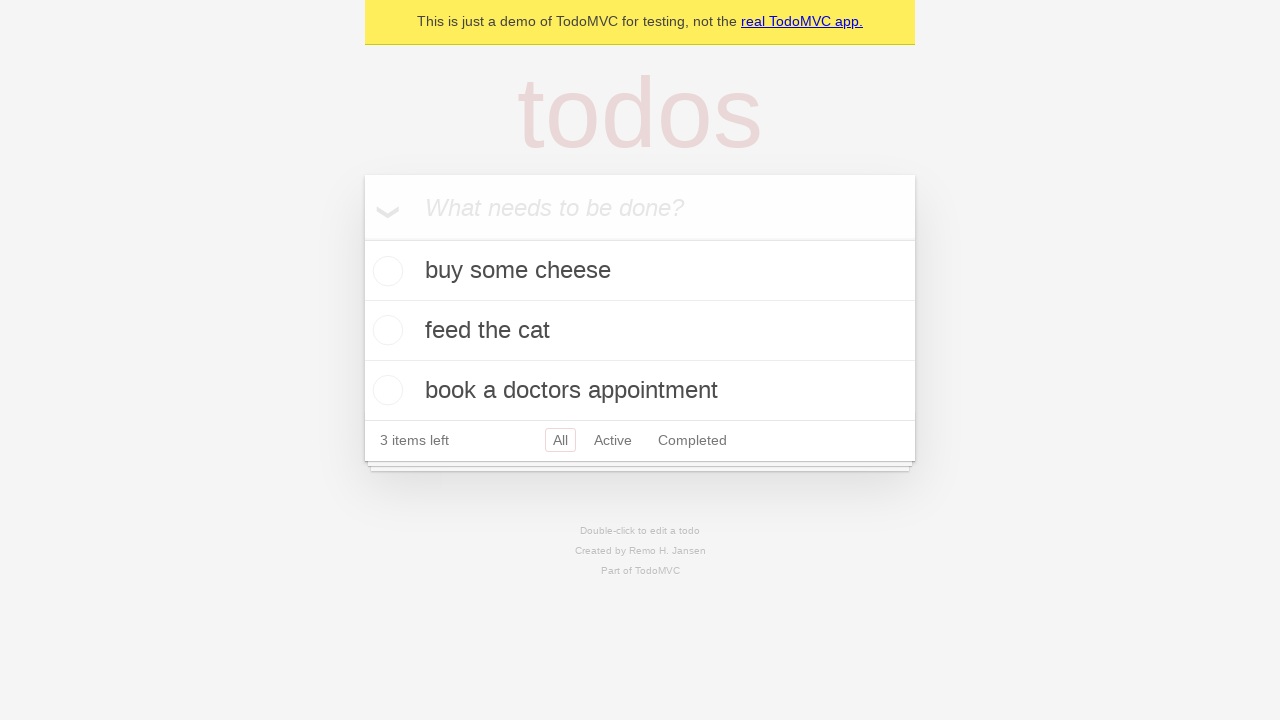

Waited for third todo to appear in the list
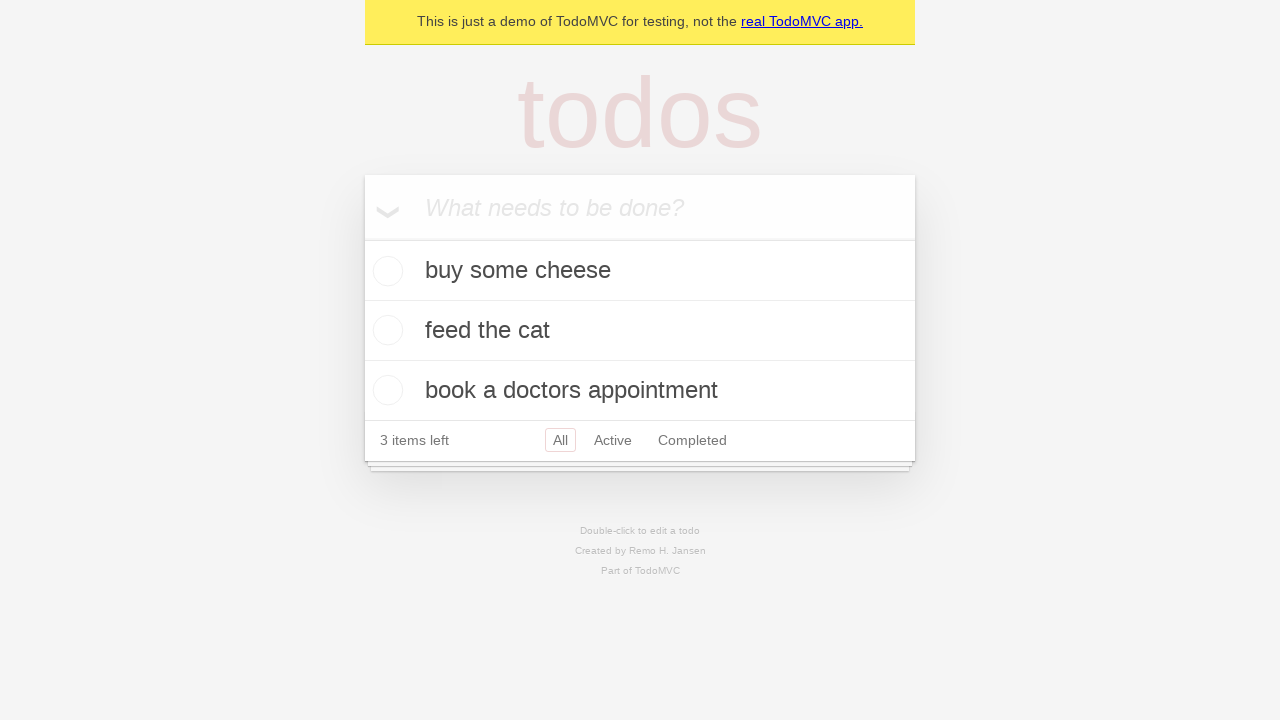

Checked 'Mark all as complete' checkbox to complete all todos at (362, 238) on internal:label="Mark all as complete"i
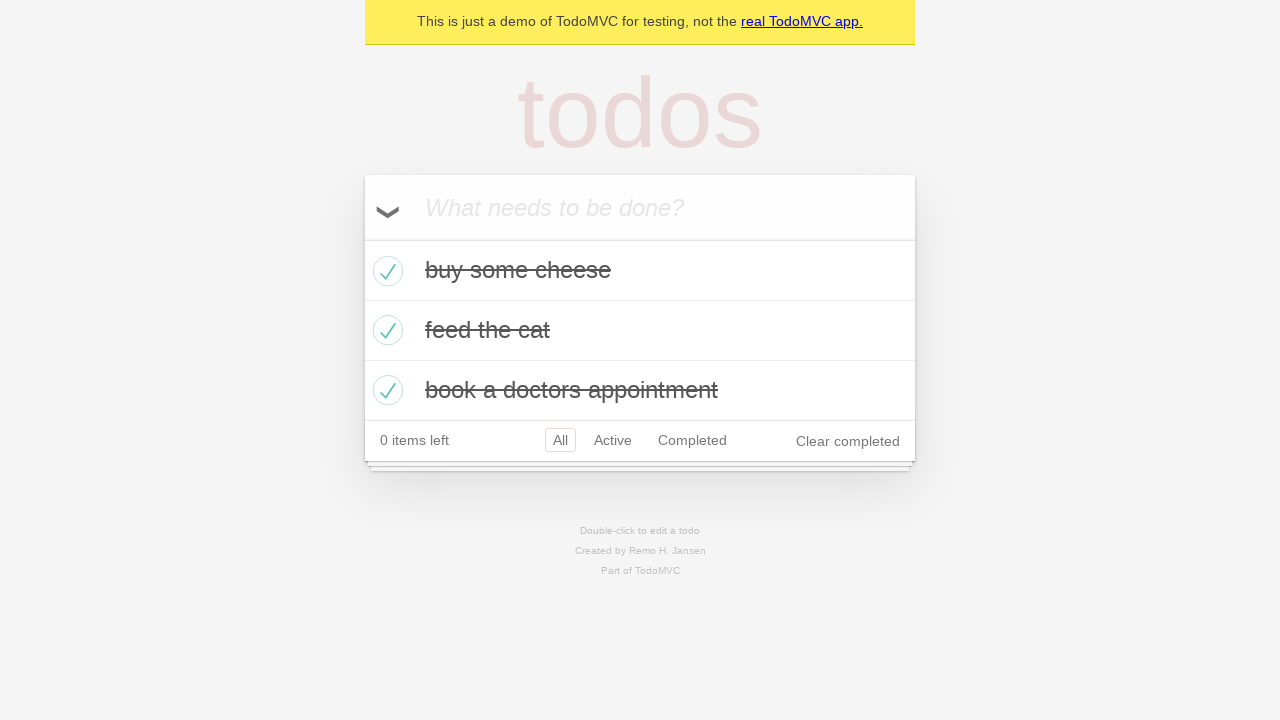

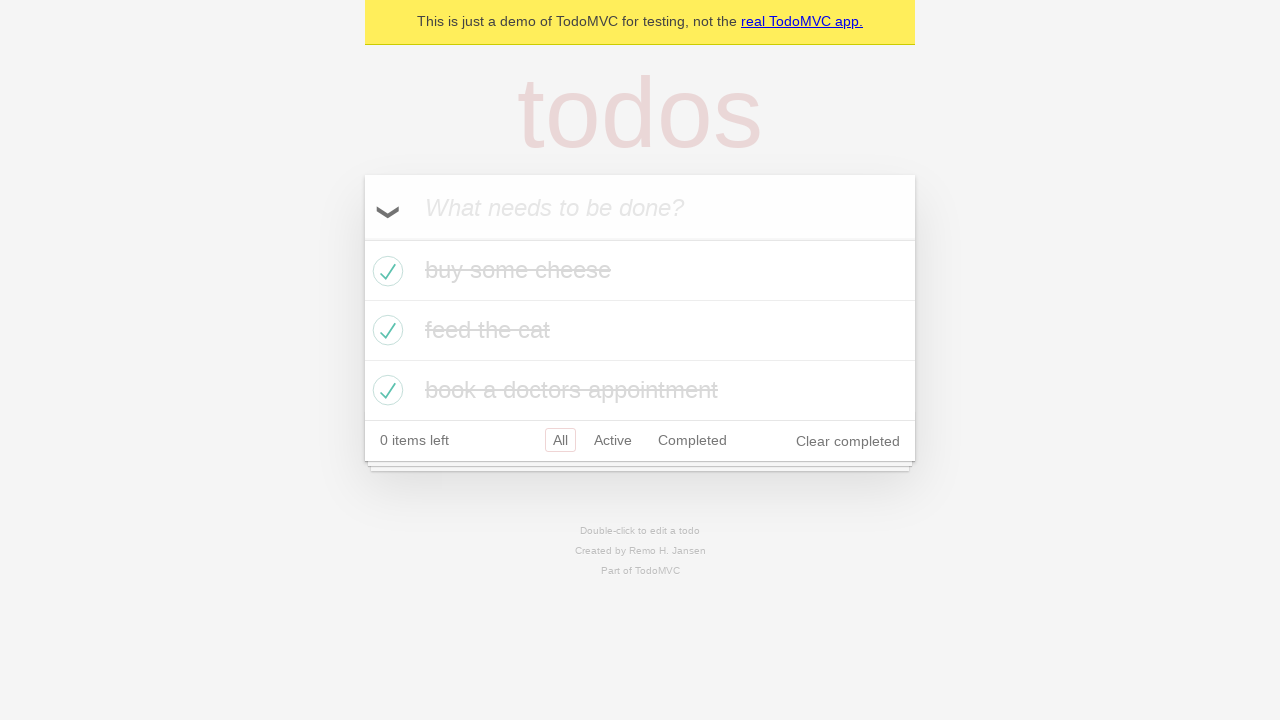